Navigates to OrangeHRM demo page and clicks on the "OrangeHRM, Inc" link which opens a new browser window, demonstrating window handle functionality.

Starting URL: https://opensource-demo.orangehrmlive.com/web/index.php/auth/login

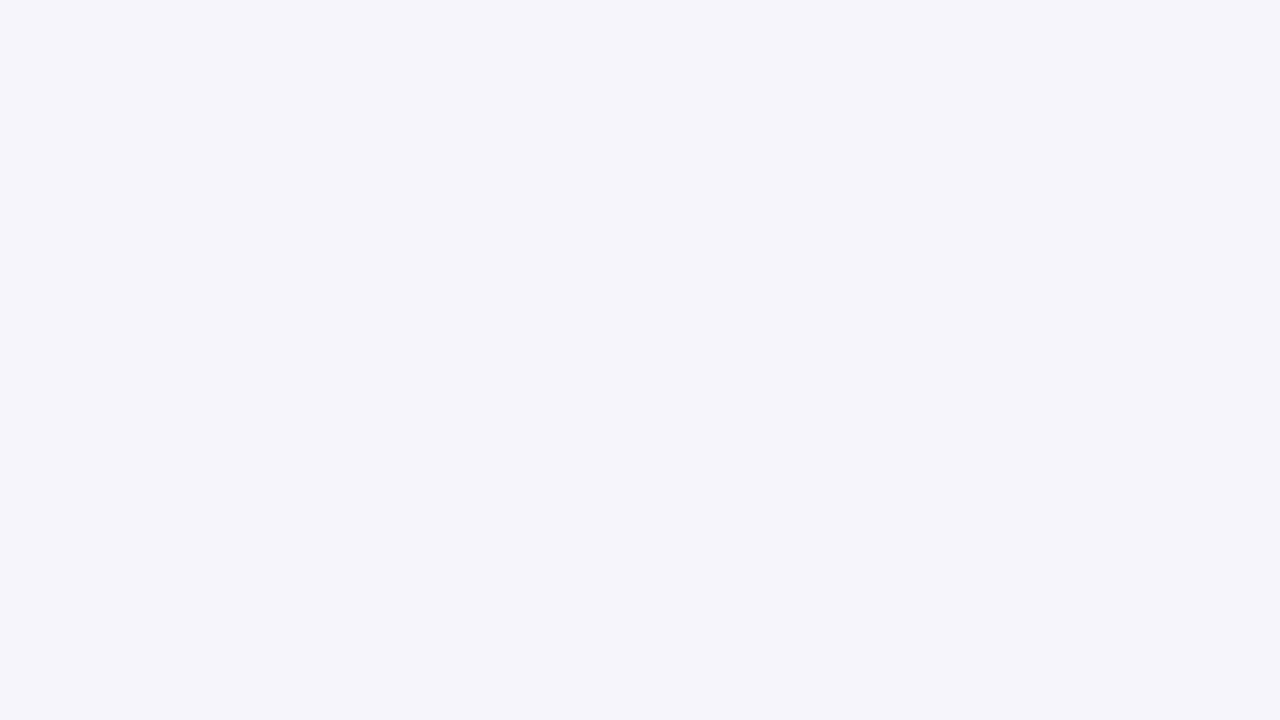

Clicked on 'OrangeHRM, Inc' link to open new window at (500, 654) on text=OrangeHRM, Inc
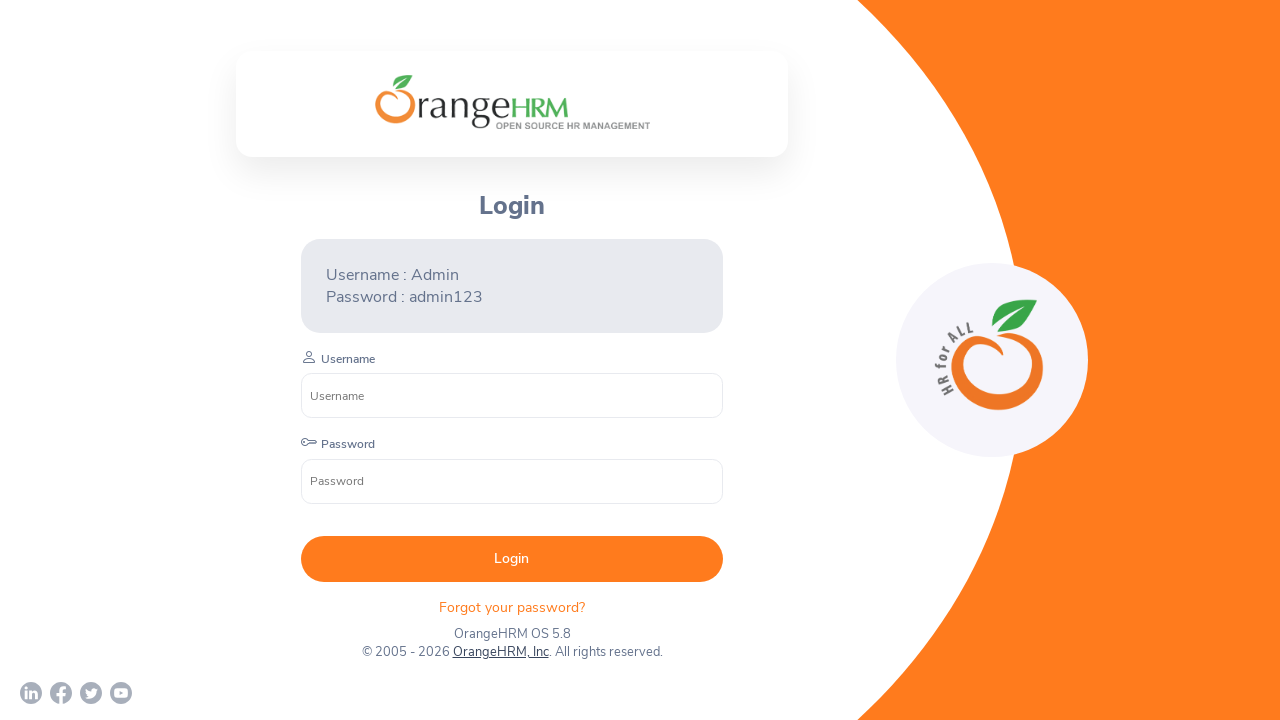

Waited 1000ms for new window to open
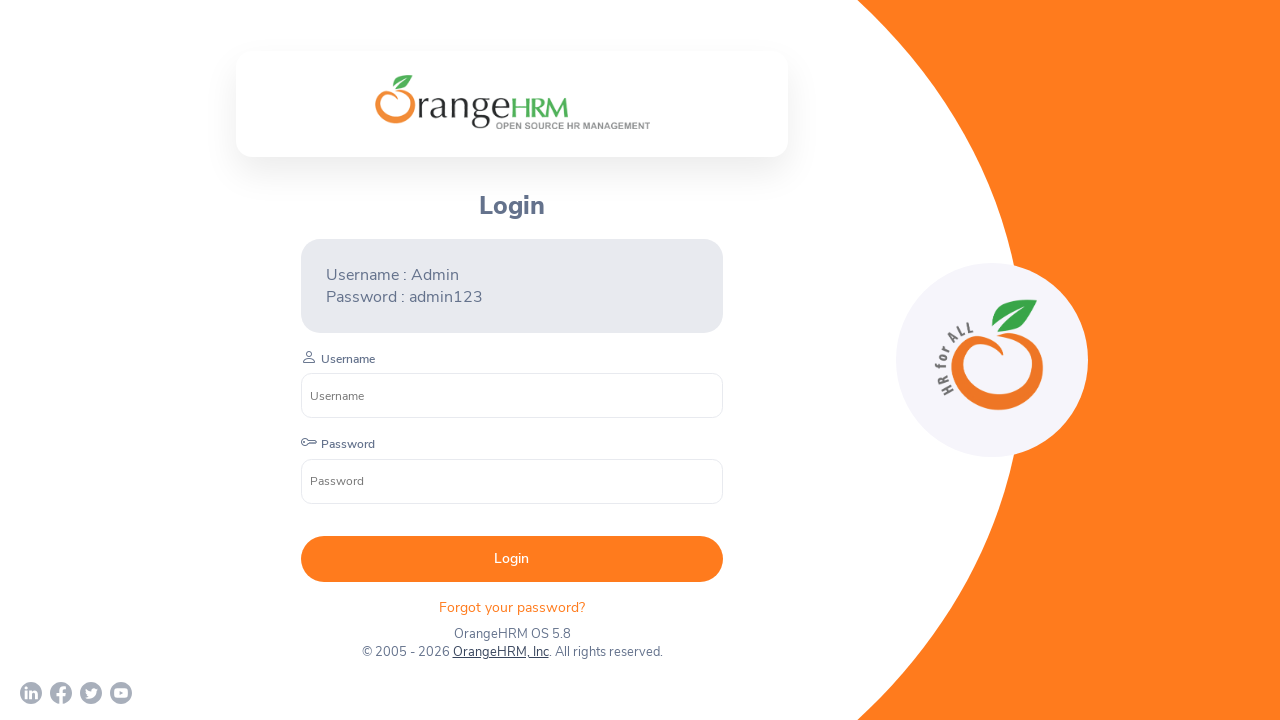

Retrieved all pages from context
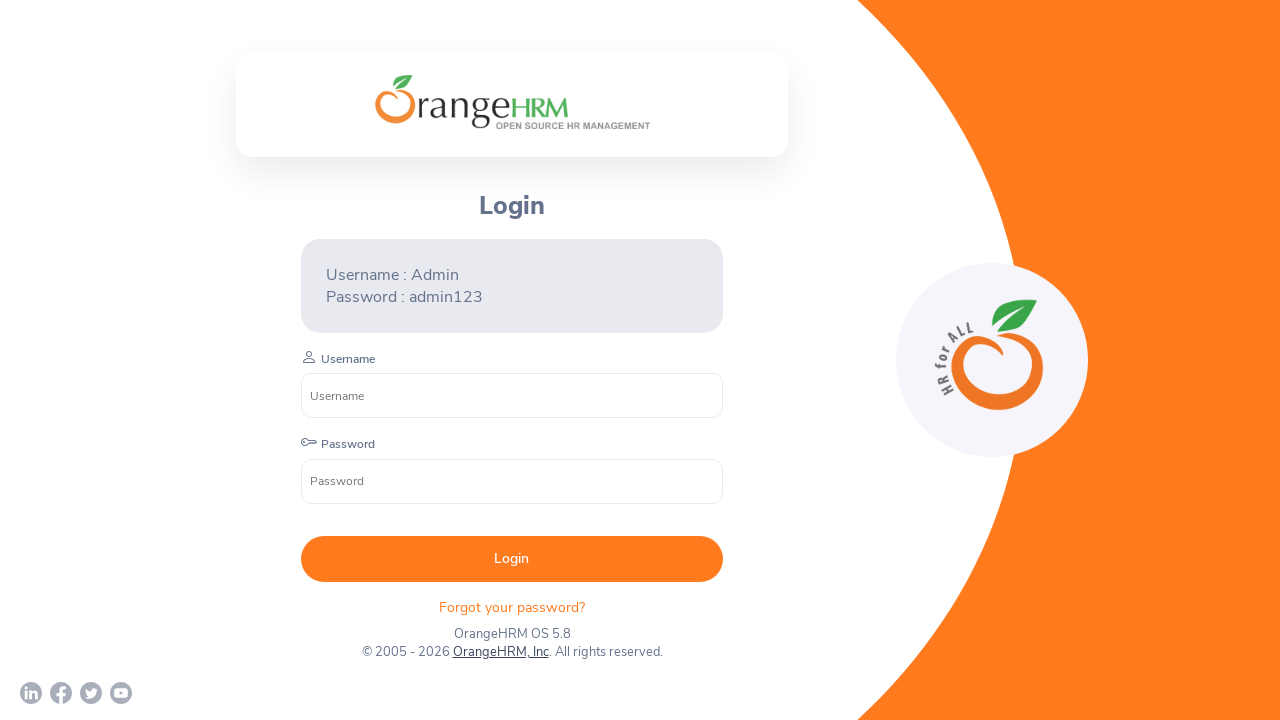

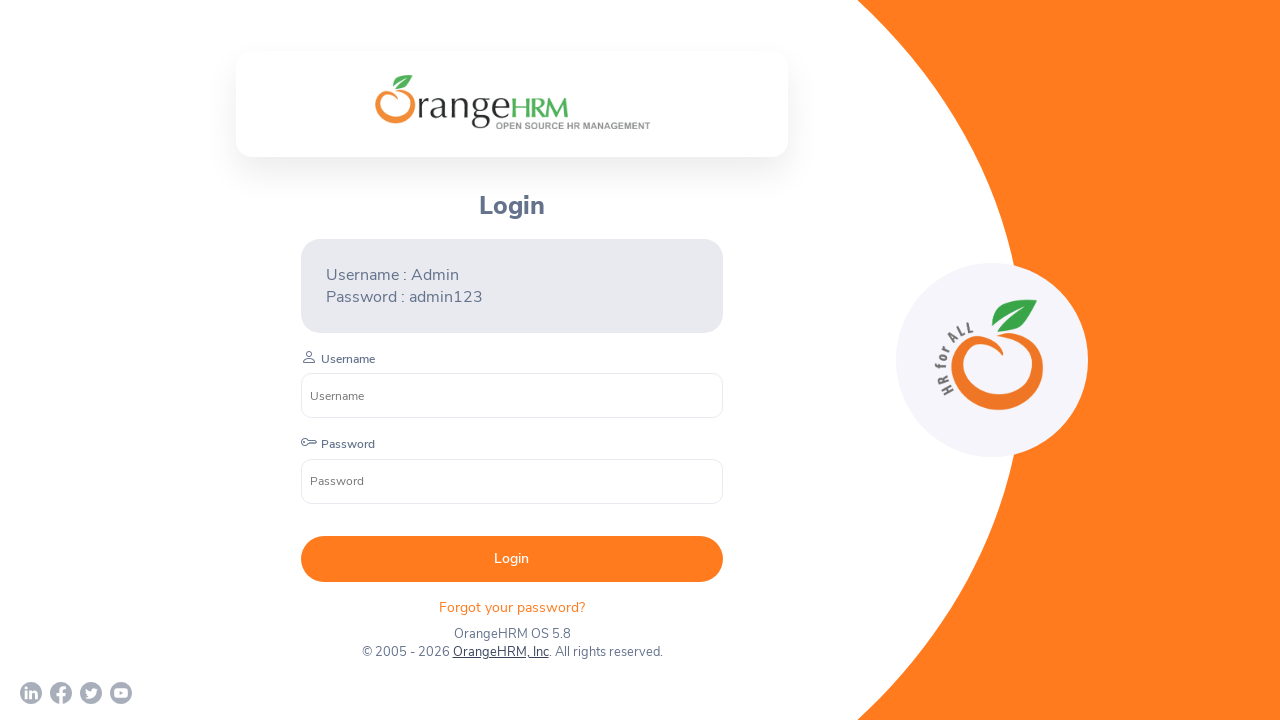